Navigates to Gmail and clicks on the first anchor link on the page

Starting URL: https://gmail.com

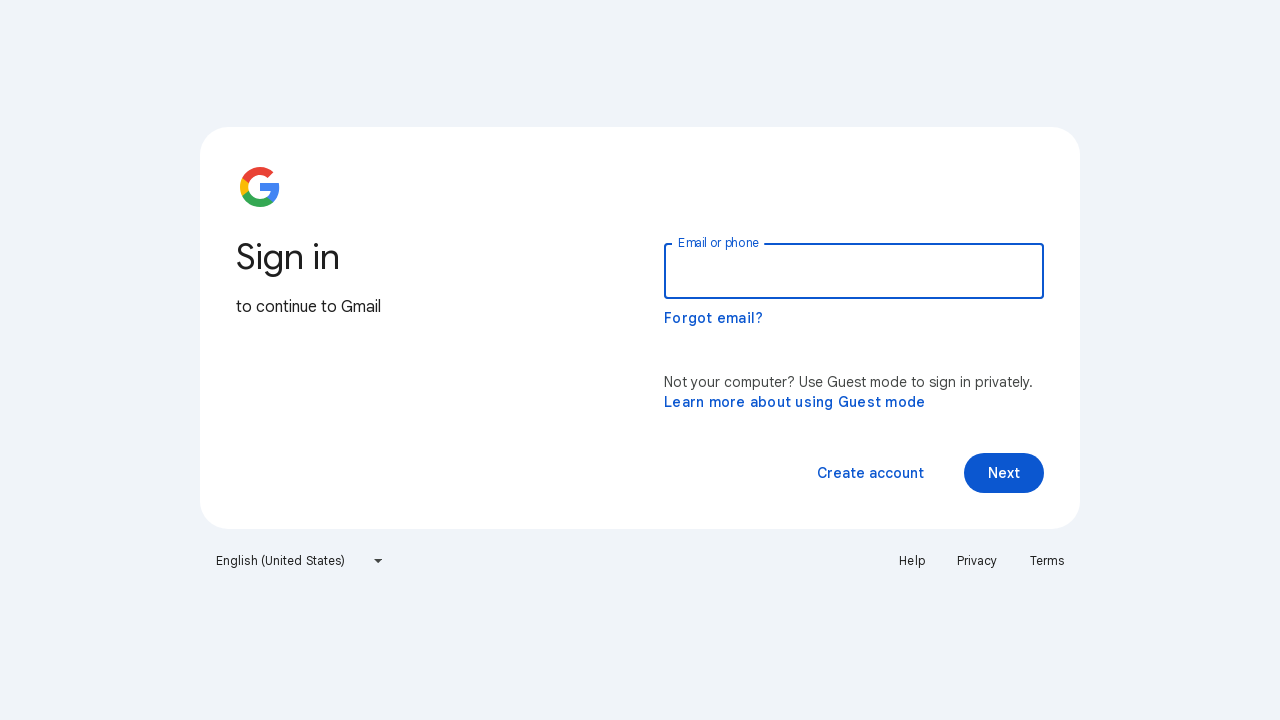

Waited for Gmail page to load (domcontentloaded)
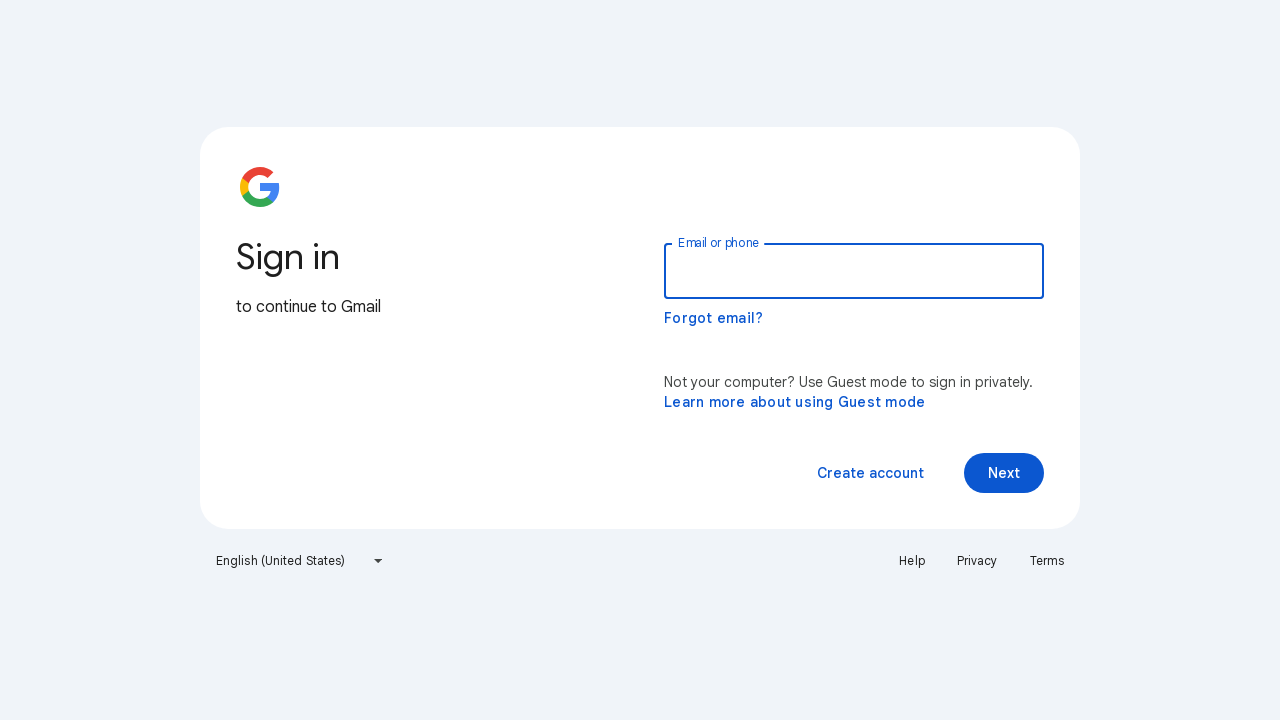

Clicked on the first anchor link on the page at (795, 402) on a >> nth=0
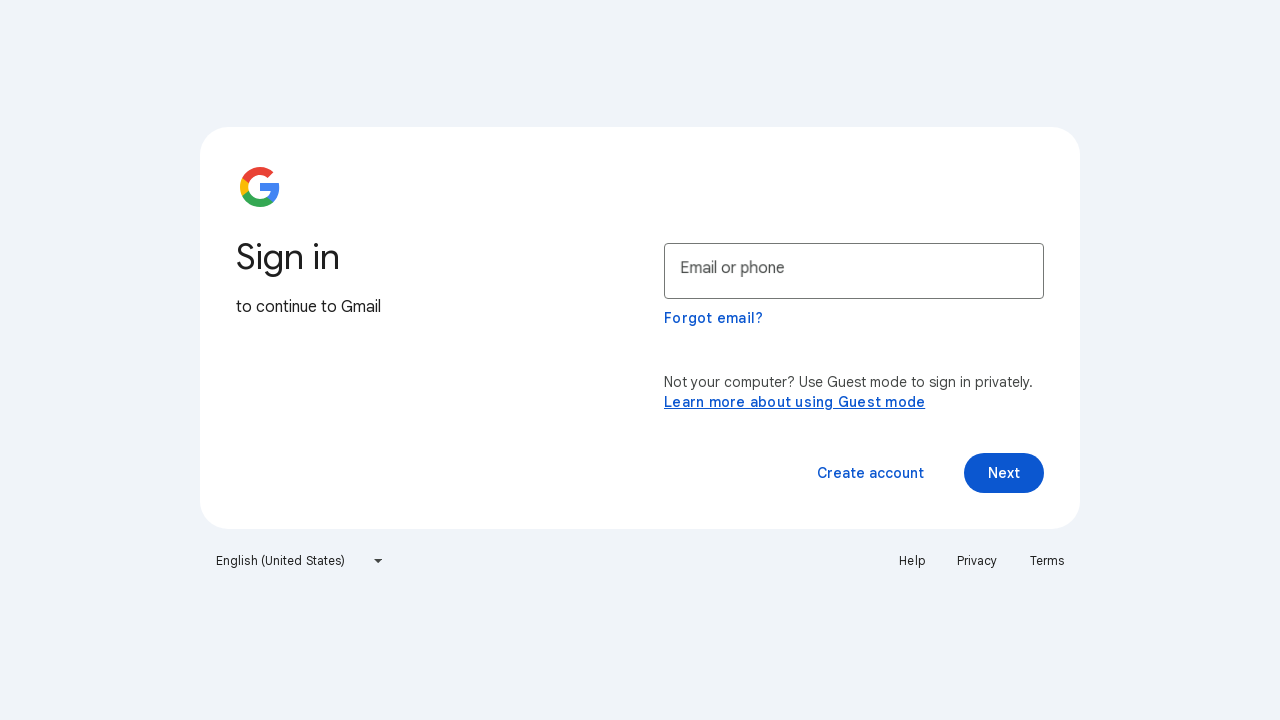

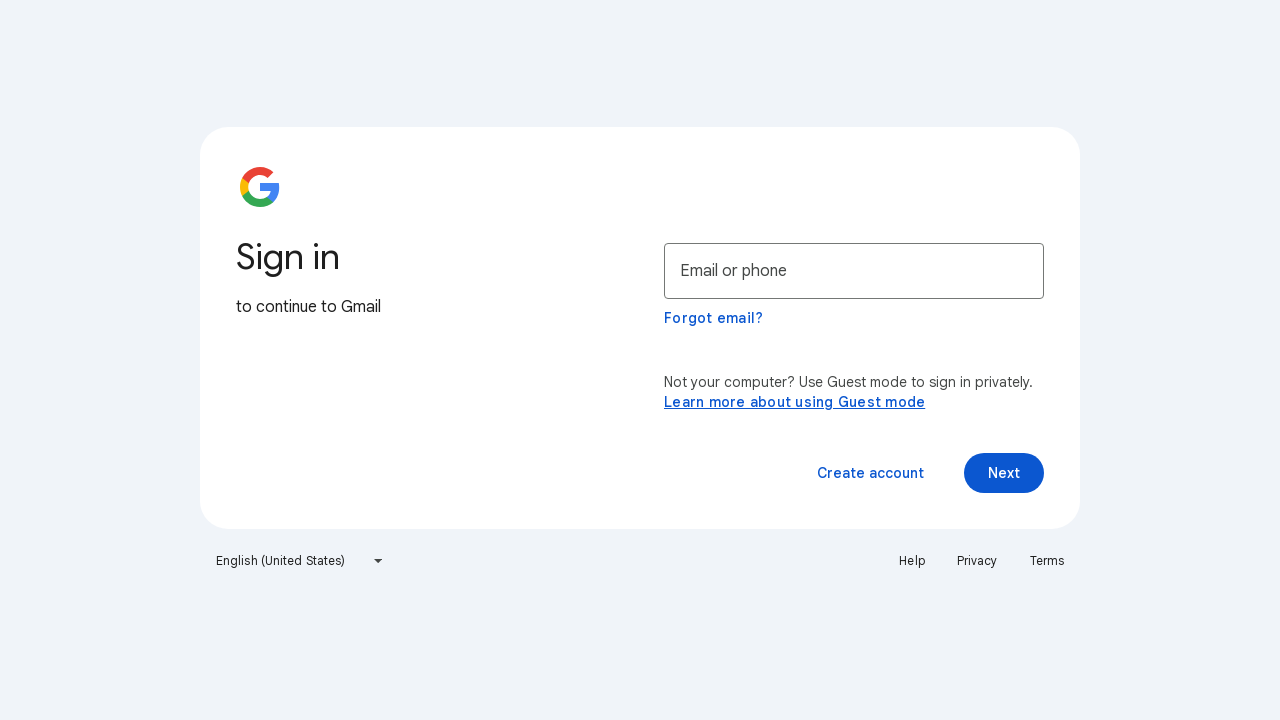